Tests that the Clear completed button removes completed items when clicked

Starting URL: https://demo.playwright.dev/todomvc

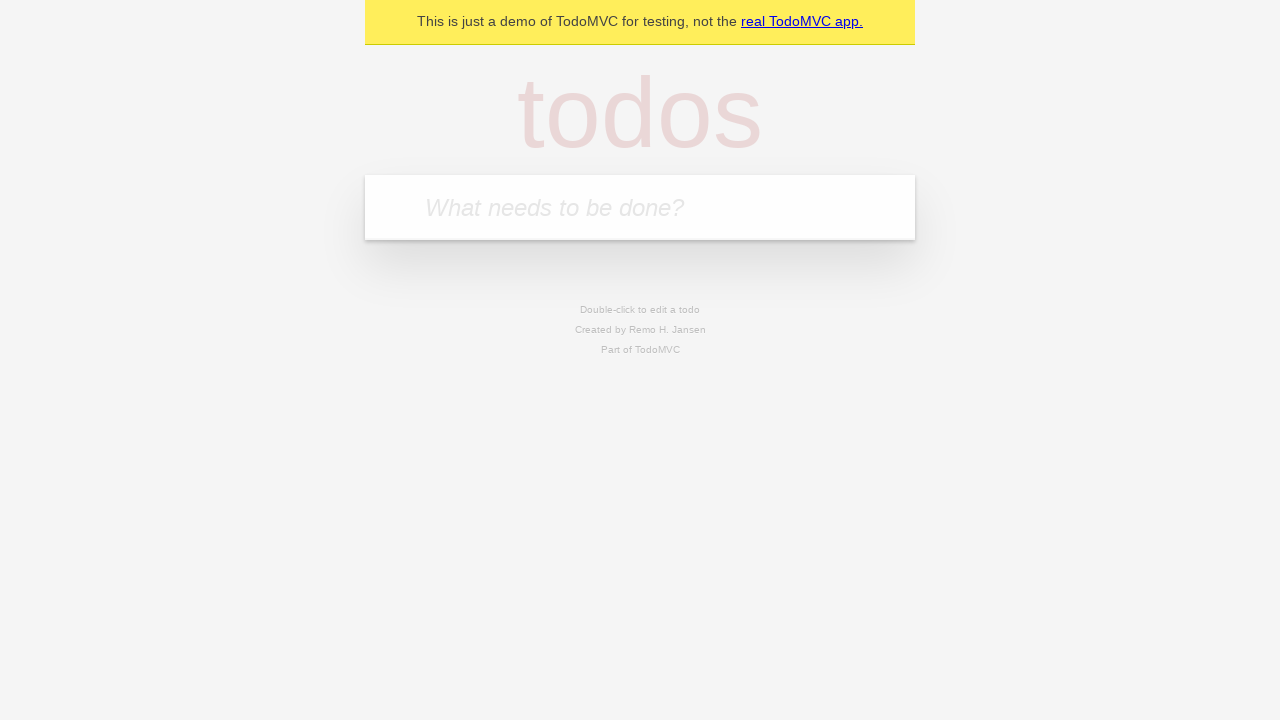

Filled todo input with 'buy some cheese' on internal:attr=[placeholder="What needs to be done?"i]
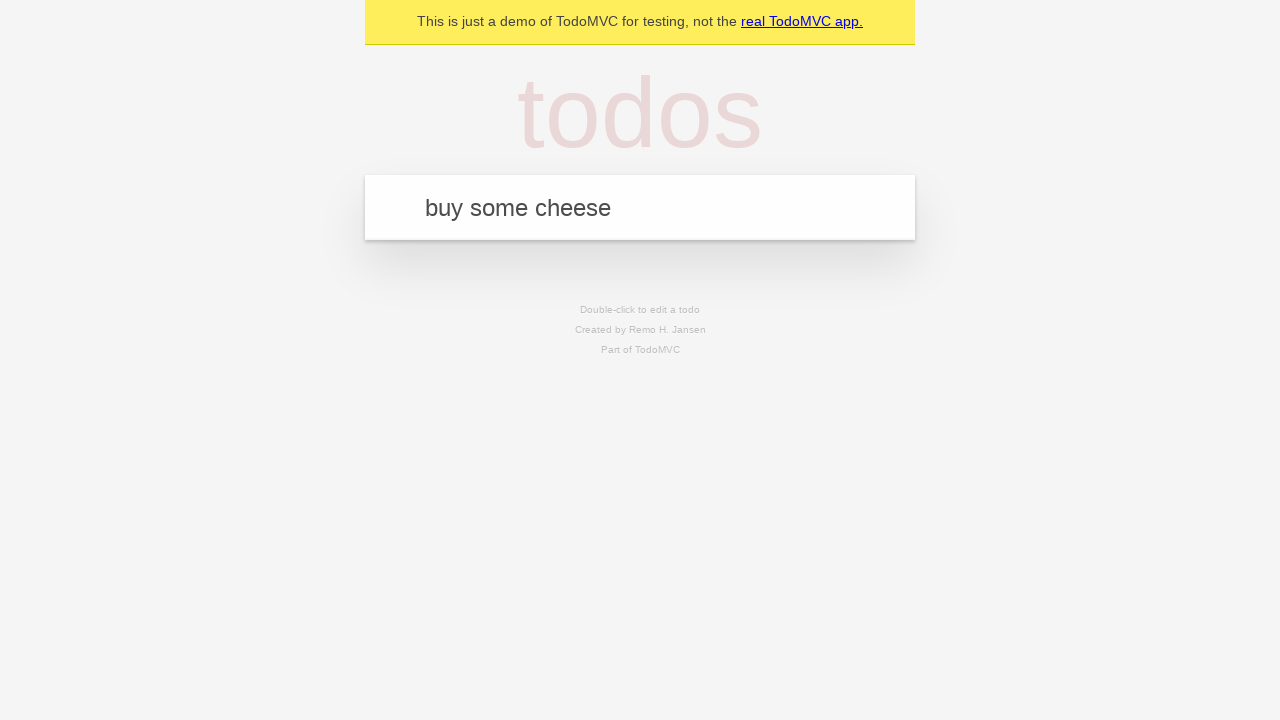

Pressed Enter to add first todo item on internal:attr=[placeholder="What needs to be done?"i]
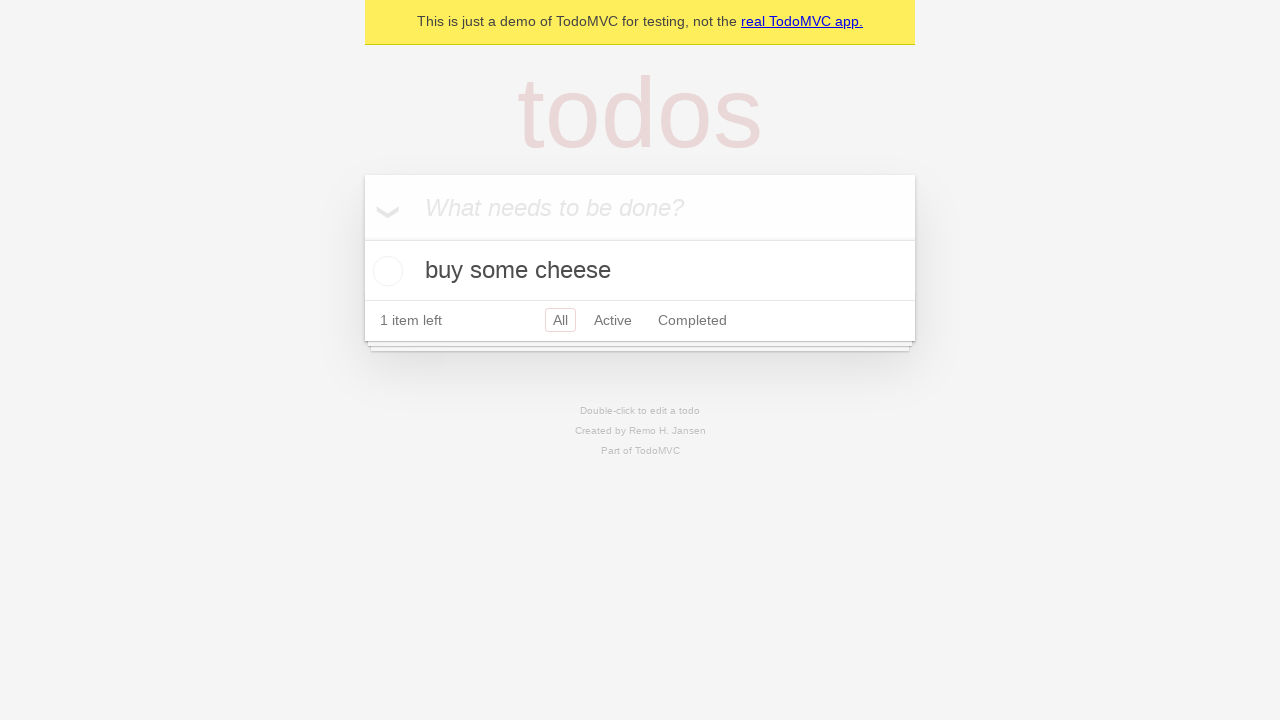

Filled todo input with 'feed the cat' on internal:attr=[placeholder="What needs to be done?"i]
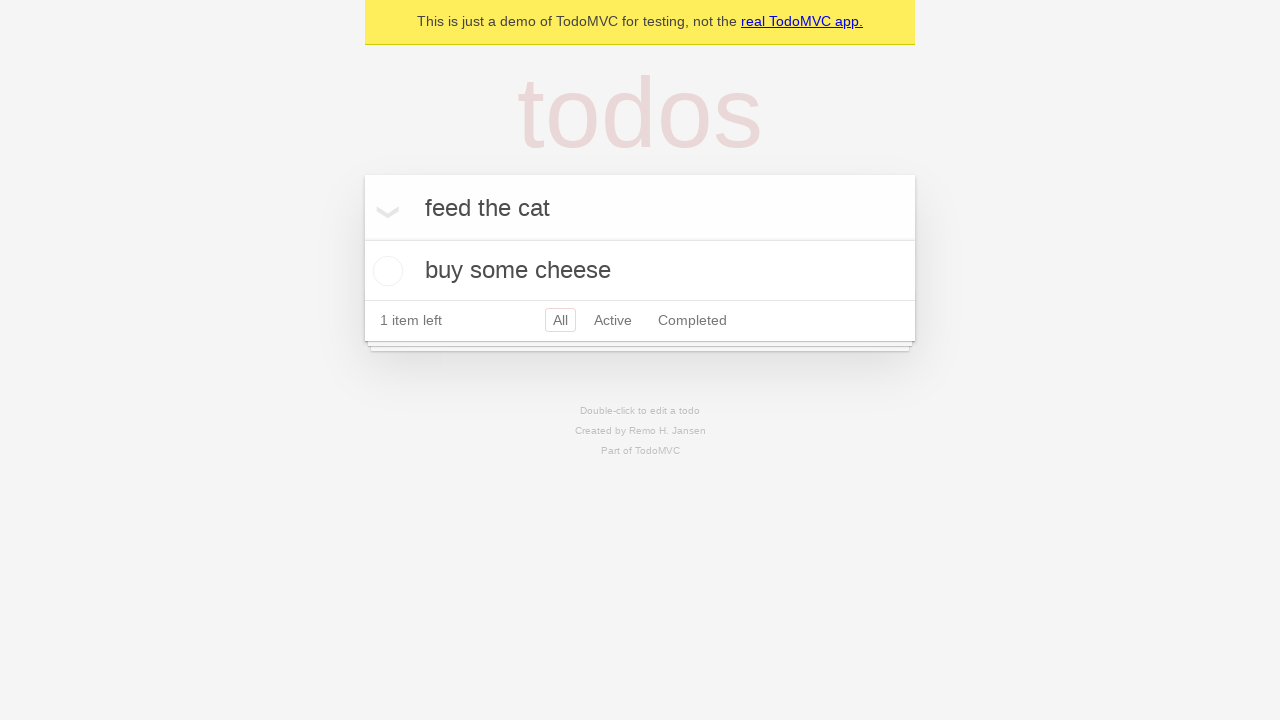

Pressed Enter to add second todo item on internal:attr=[placeholder="What needs to be done?"i]
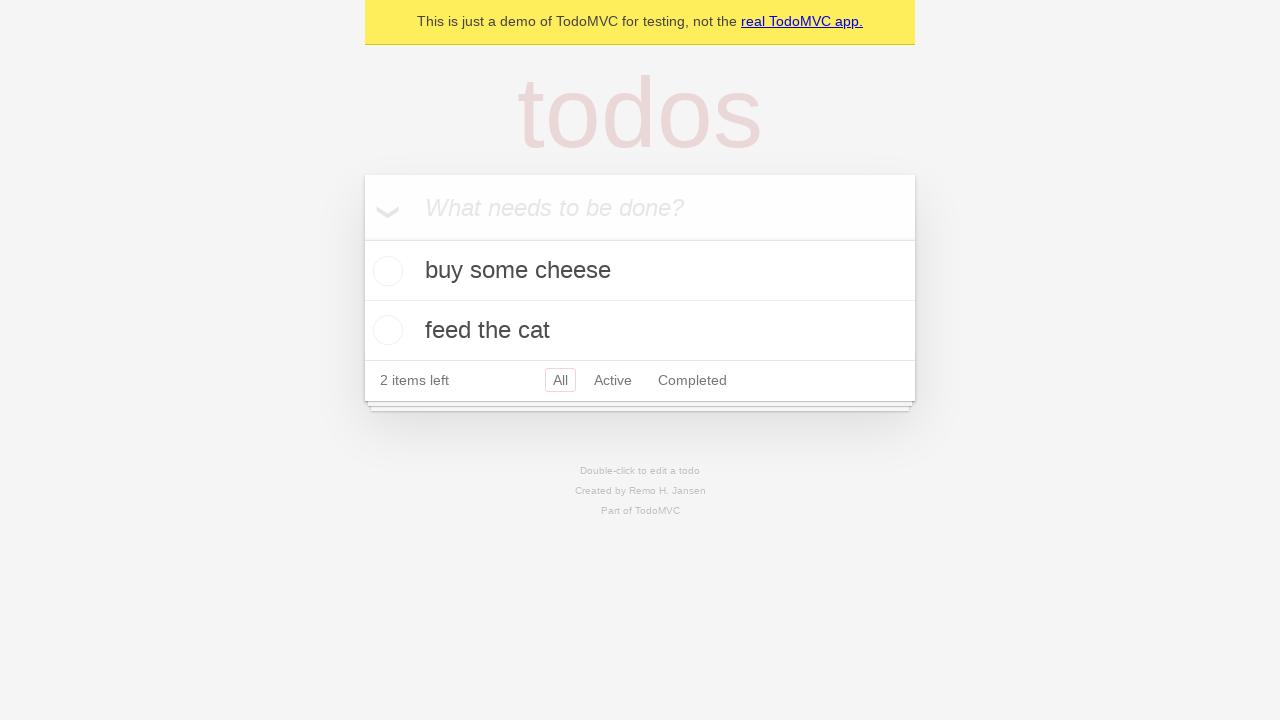

Filled todo input with 'book a doctors appointment' on internal:attr=[placeholder="What needs to be done?"i]
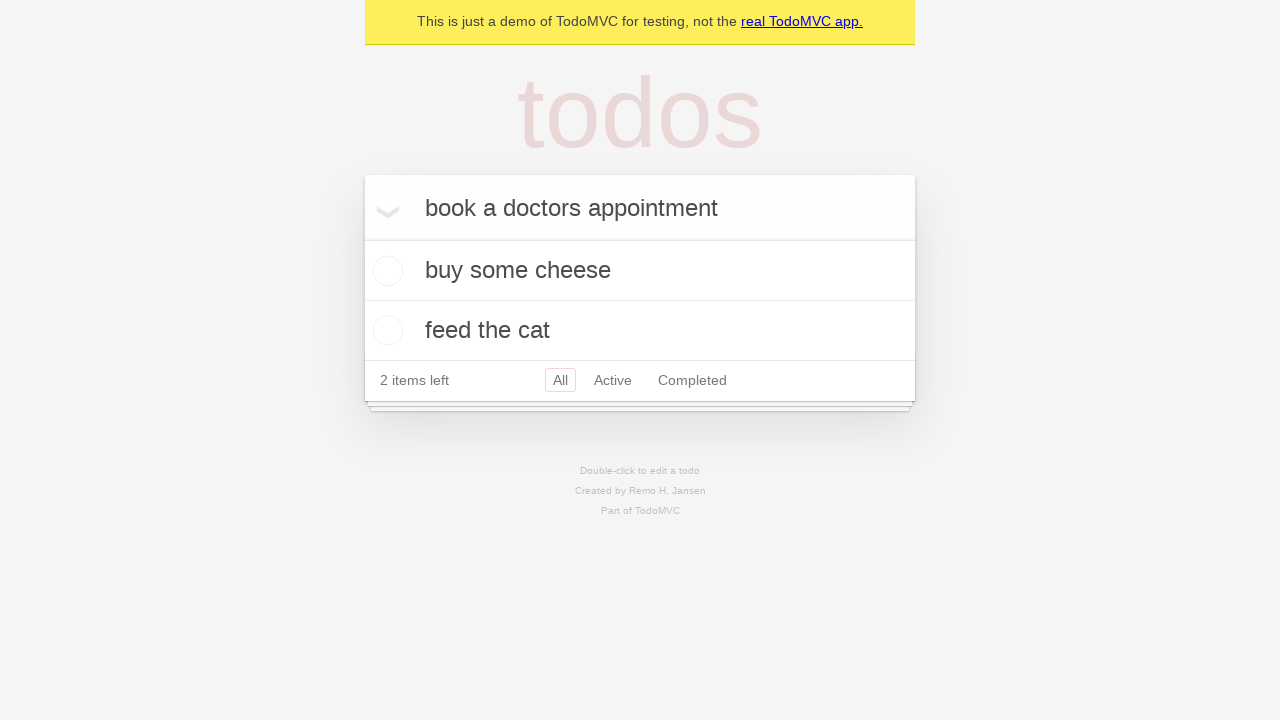

Pressed Enter to add third todo item on internal:attr=[placeholder="What needs to be done?"i]
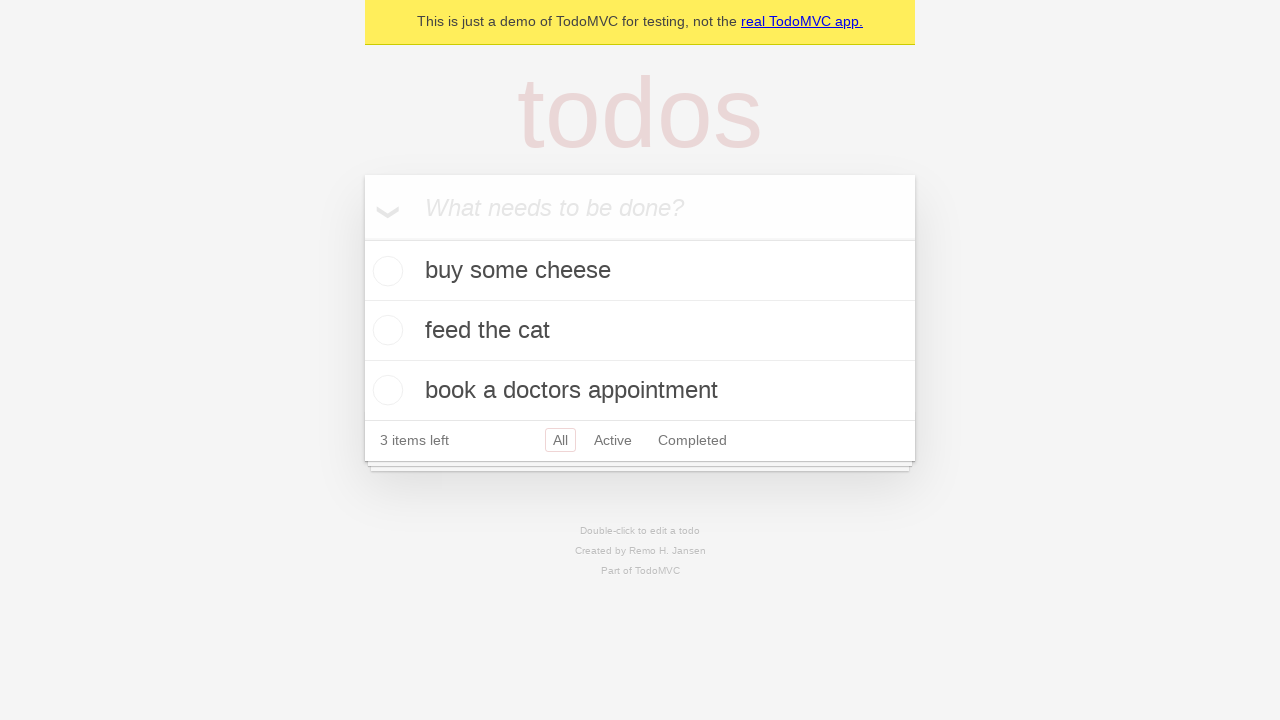

Checked the second todo item checkbox at (385, 330) on internal:testid=[data-testid="todo-item"s] >> nth=1 >> internal:role=checkbox
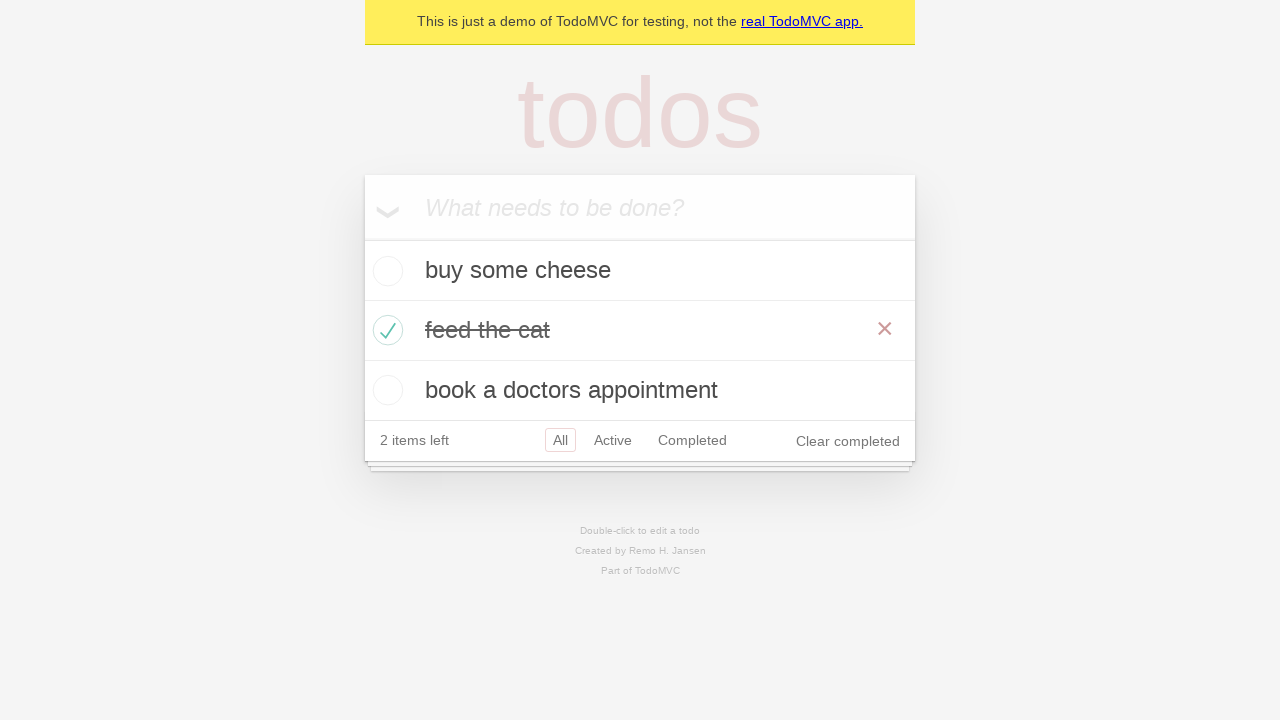

Clicked Clear completed button to remove completed items at (848, 441) on internal:role=button[name="Clear completed"i]
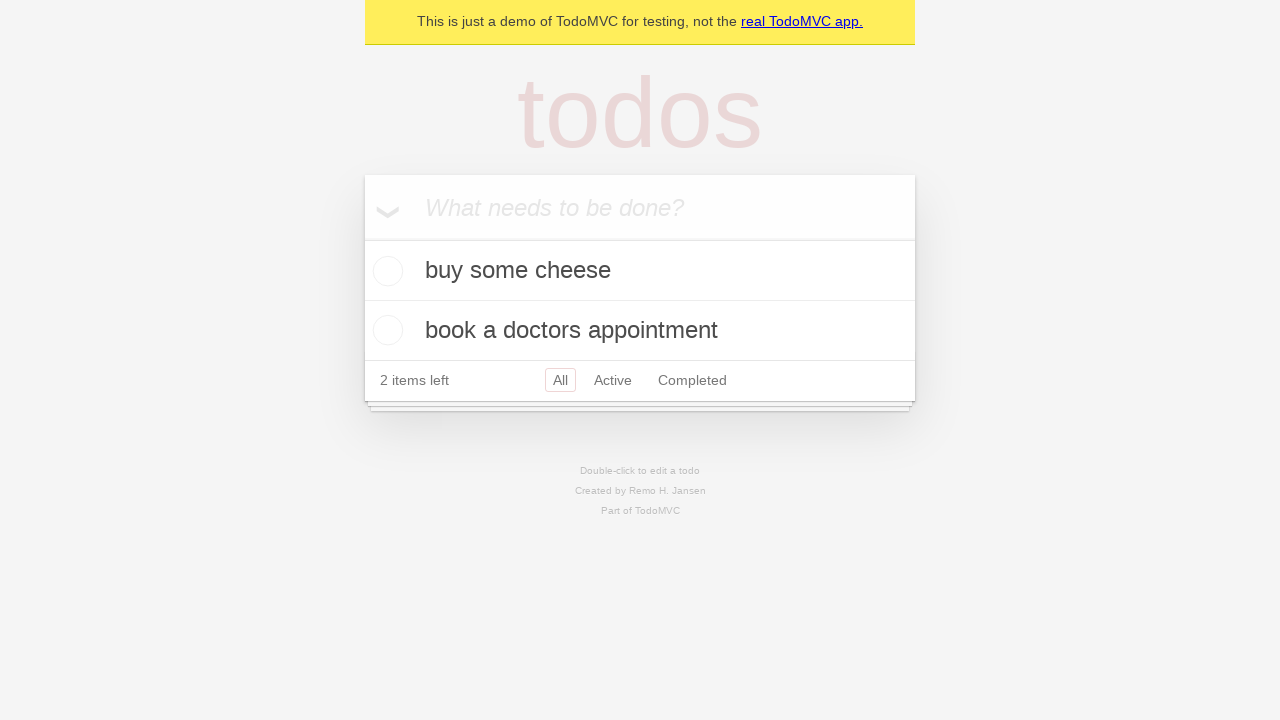

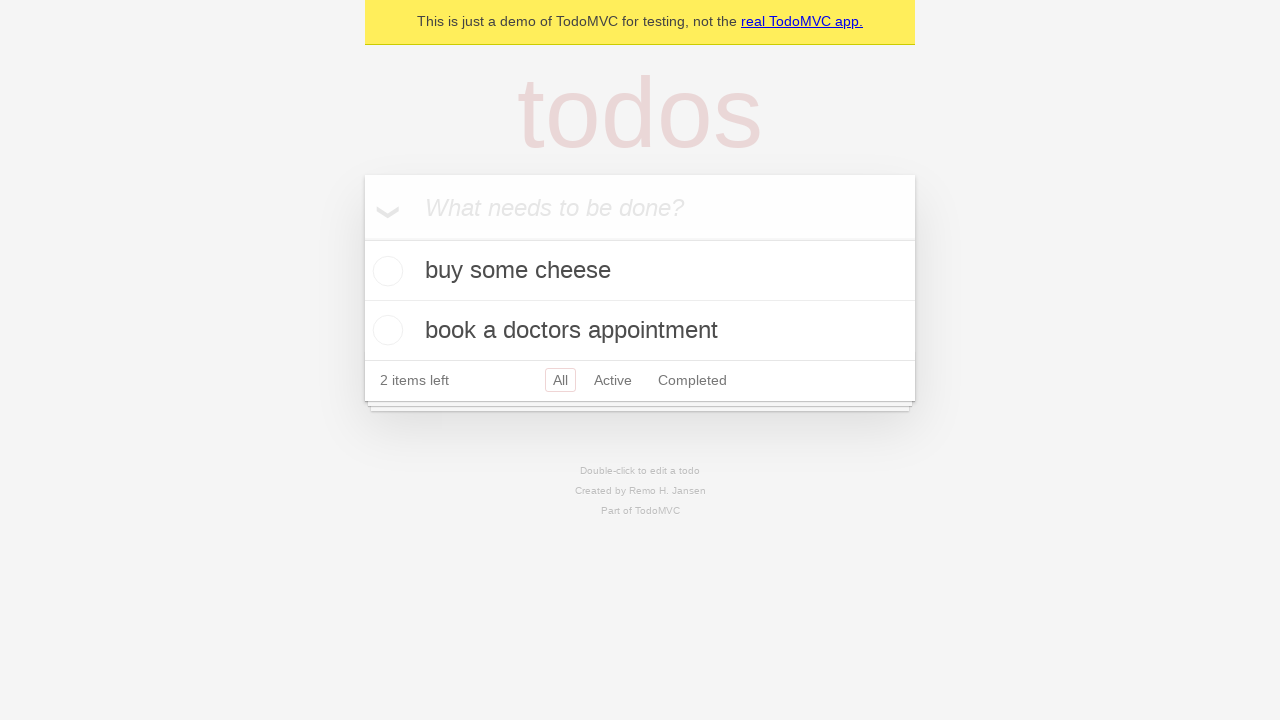